Tests right-click context menu by right-clicking on an element, hovering over Quit option, clicking it, and accepting the alert

Starting URL: https://swisnl.github.io/jQuery-contextMenu/demo.html

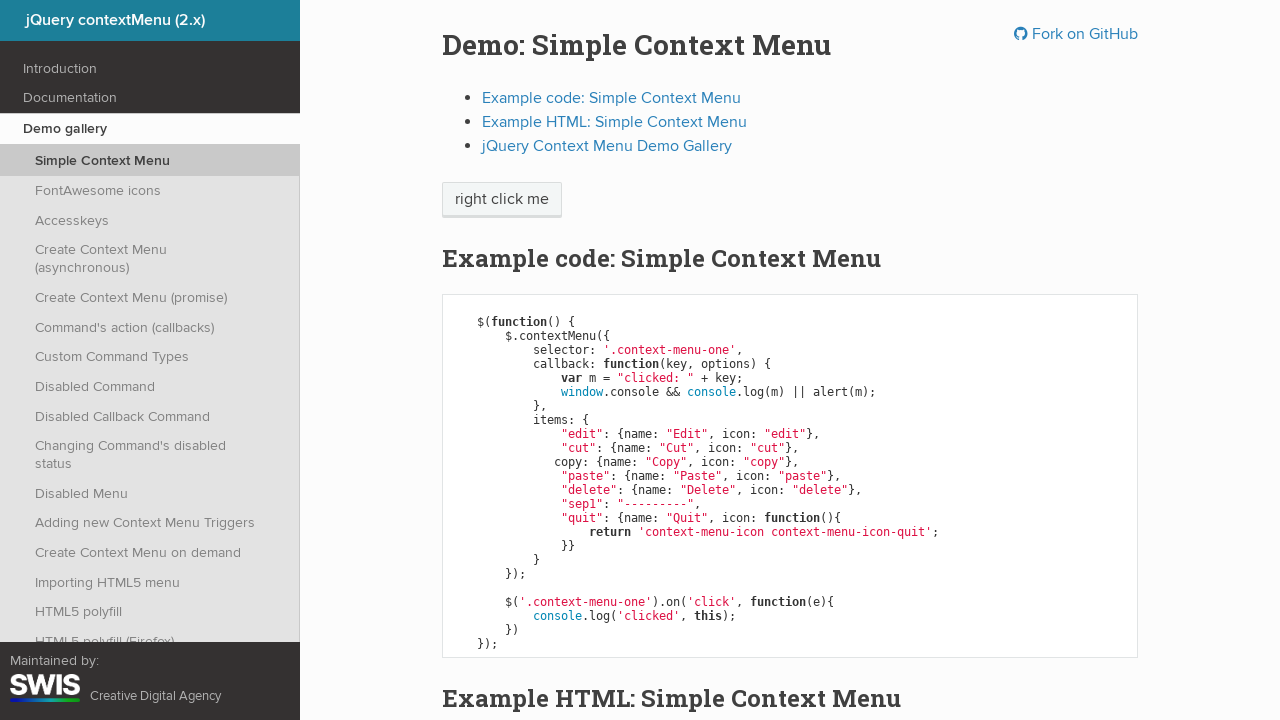

Right-clicked on context menu trigger element at (502, 200) on span.context-menu-one
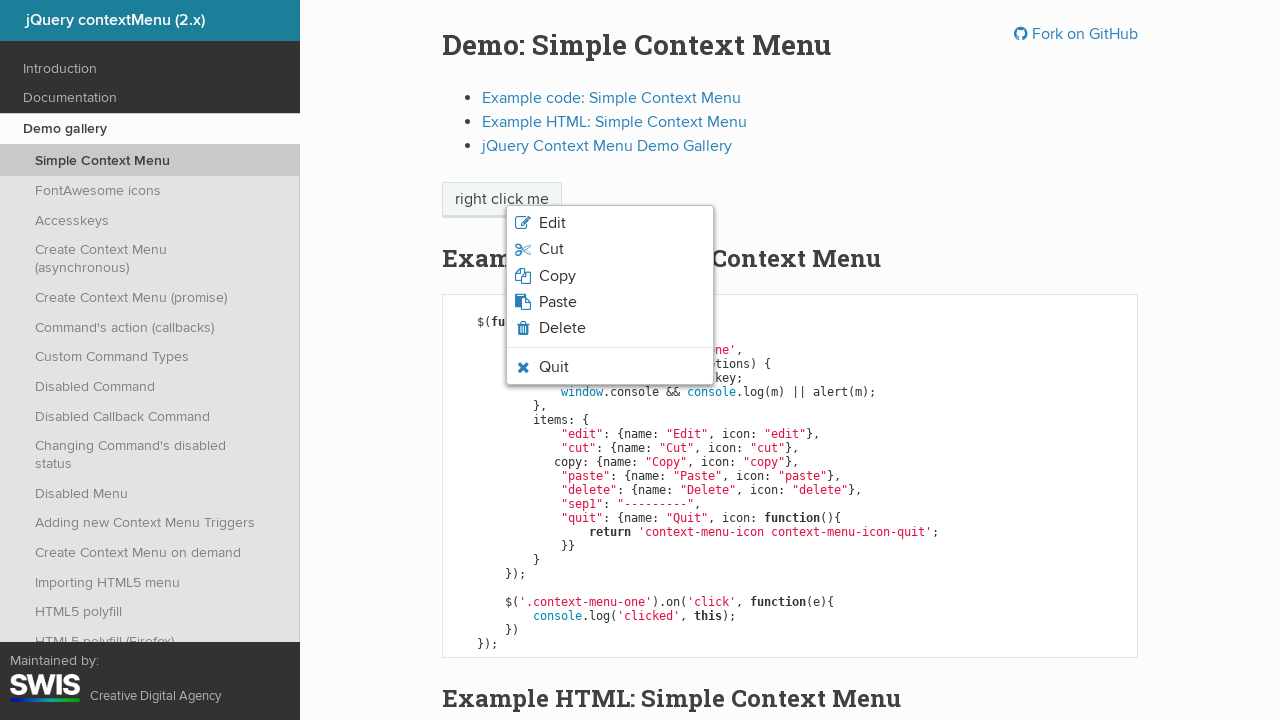

Context menu appeared with Quit option visible
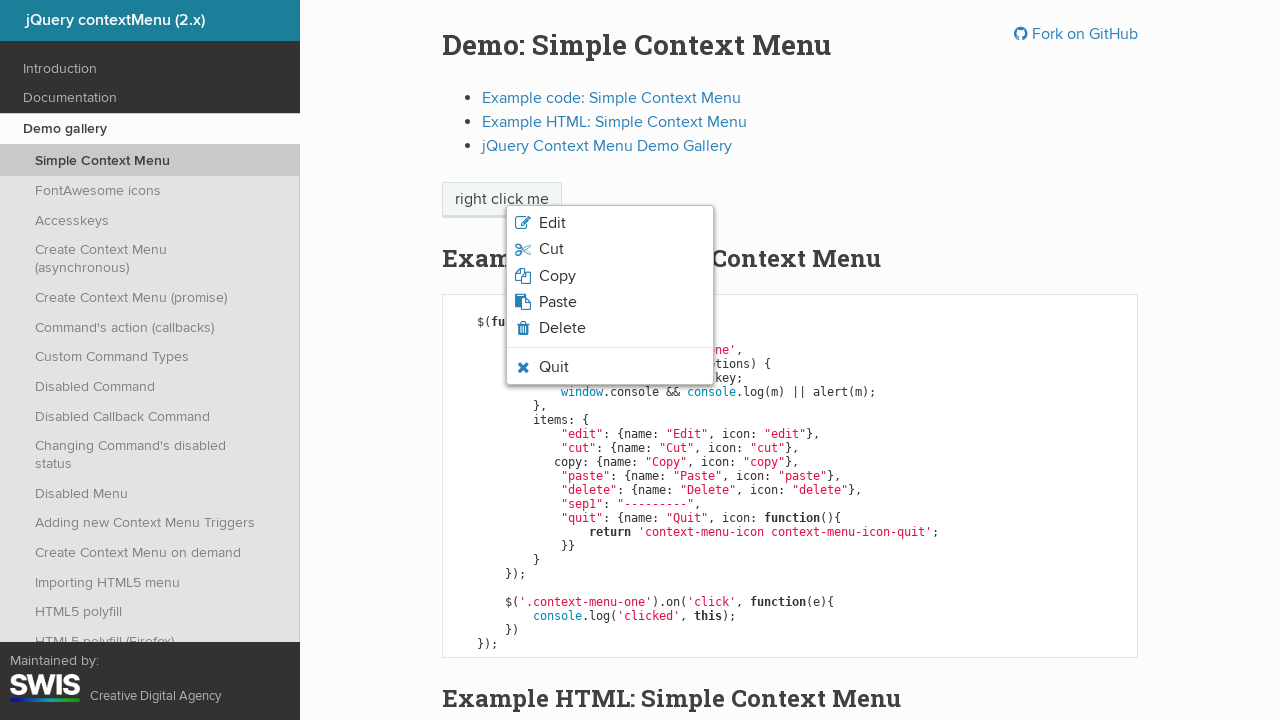

Hovered over Quit option in context menu at (610, 367) on li.context-menu-icon-quit
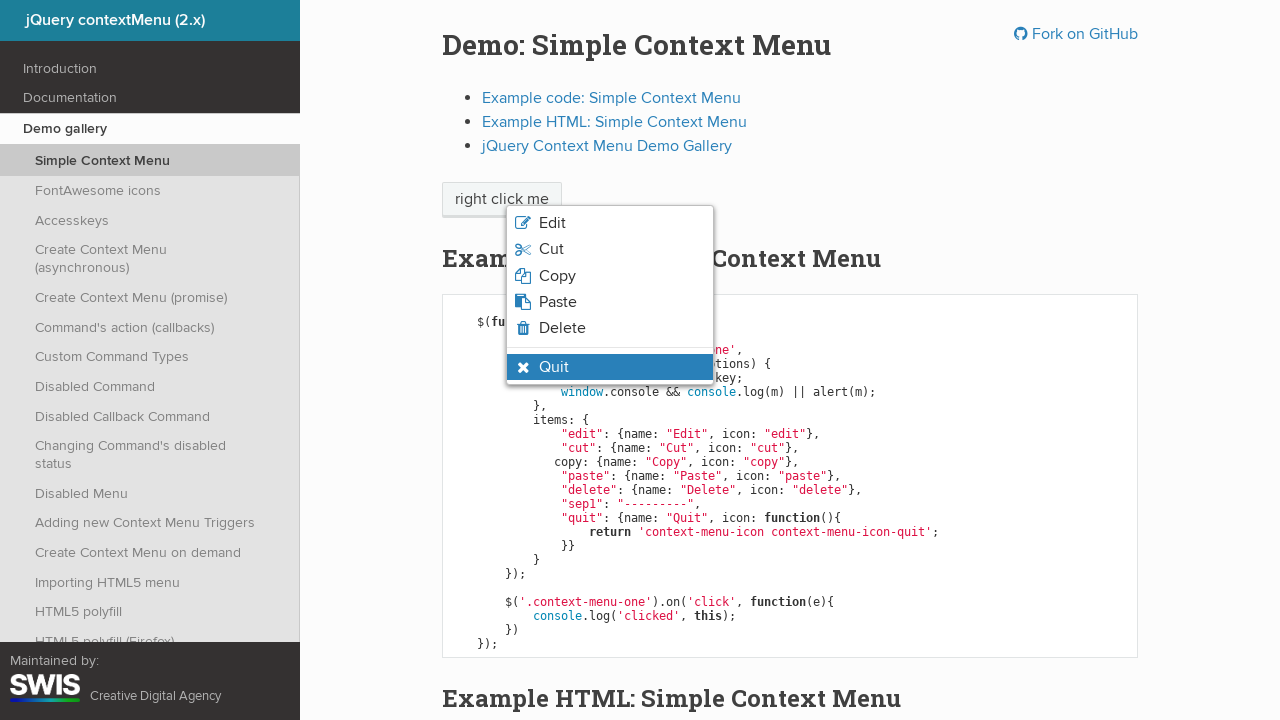

Quit option is in hover state with visible styling applied
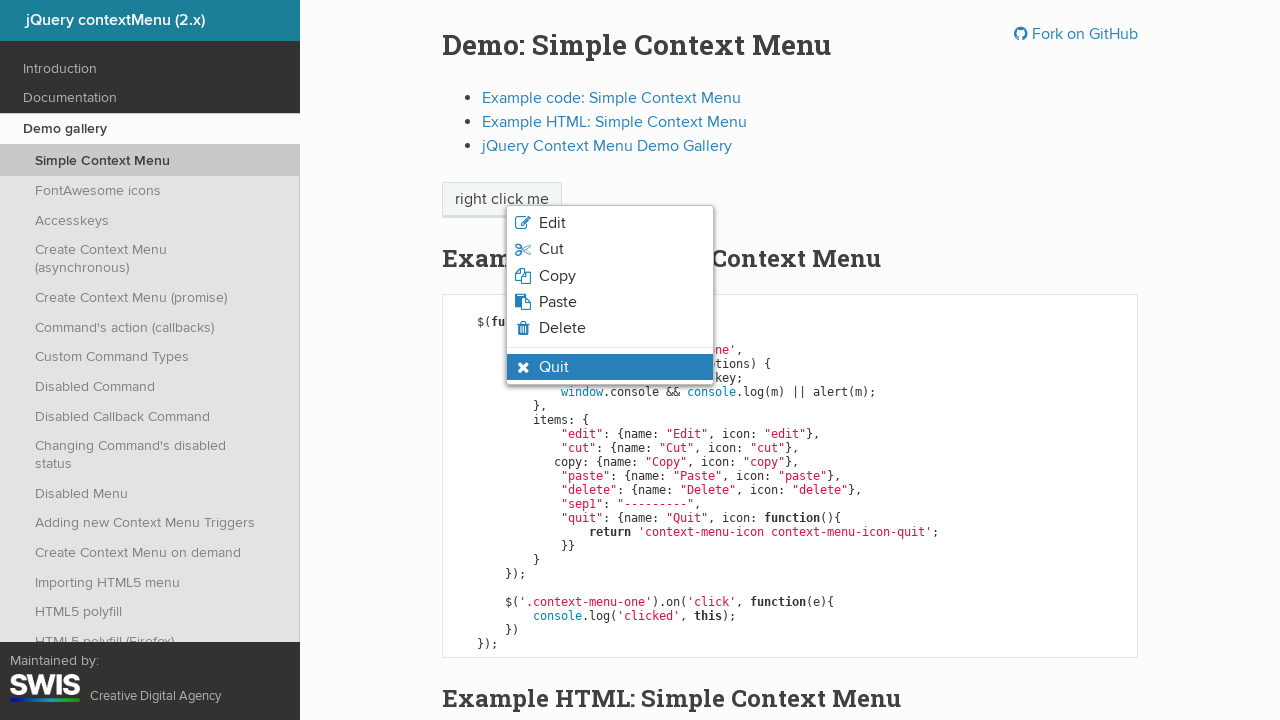

Clicked on Quit option at (610, 367) on li.context-menu-icon-quit
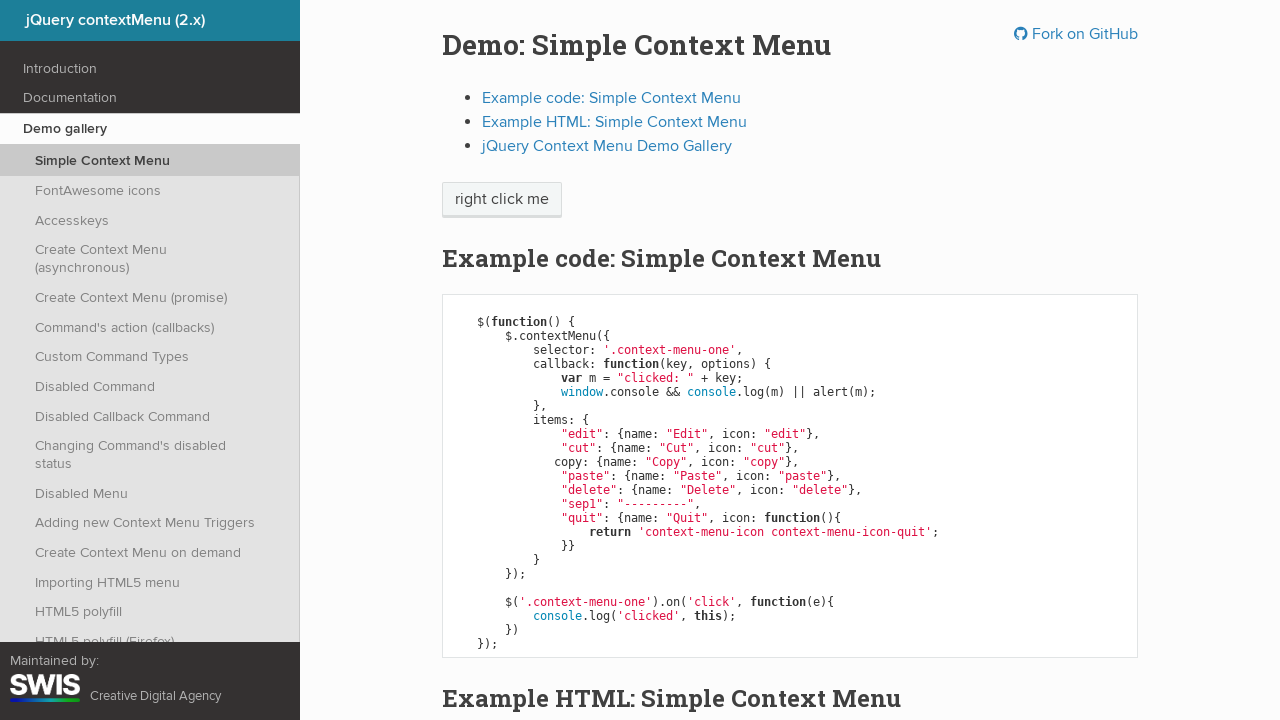

Alert dialog handler configured to accept dialogs
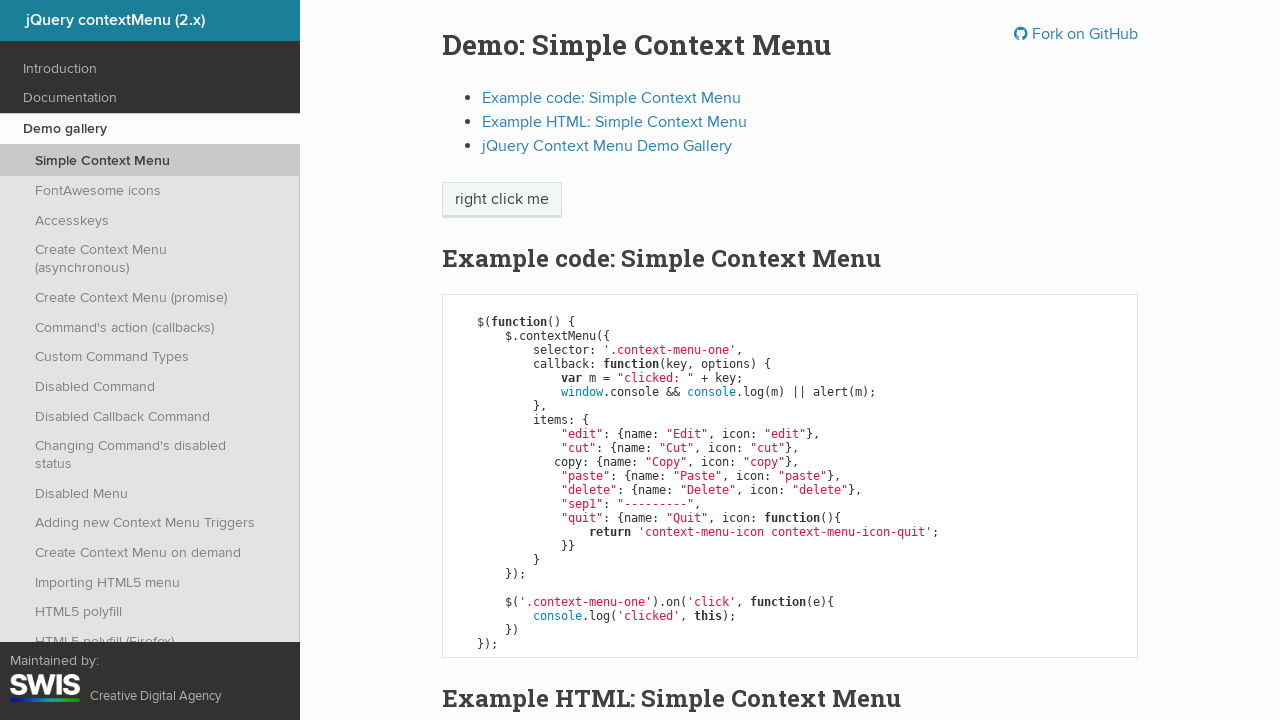

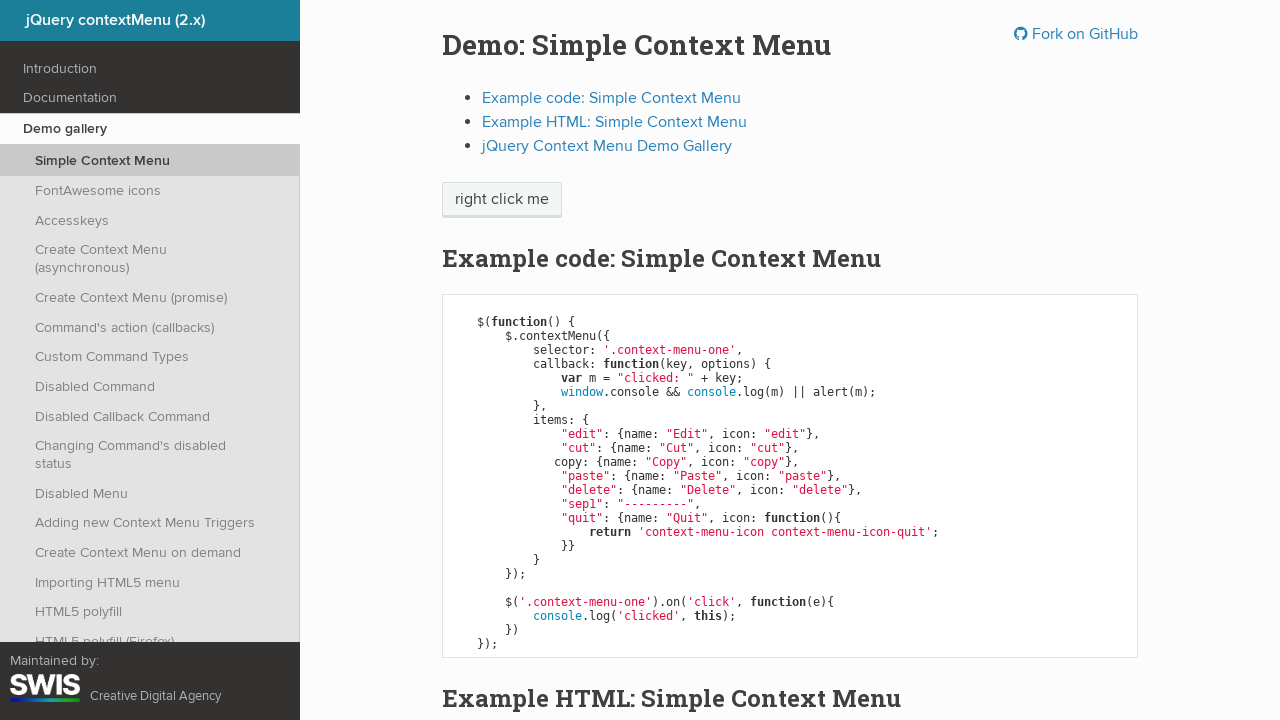